Navigates to OrangeHRM website and verifies the page title is "OrangeHRM"

Starting URL: http://alchemy.hguy.co/orangehrm

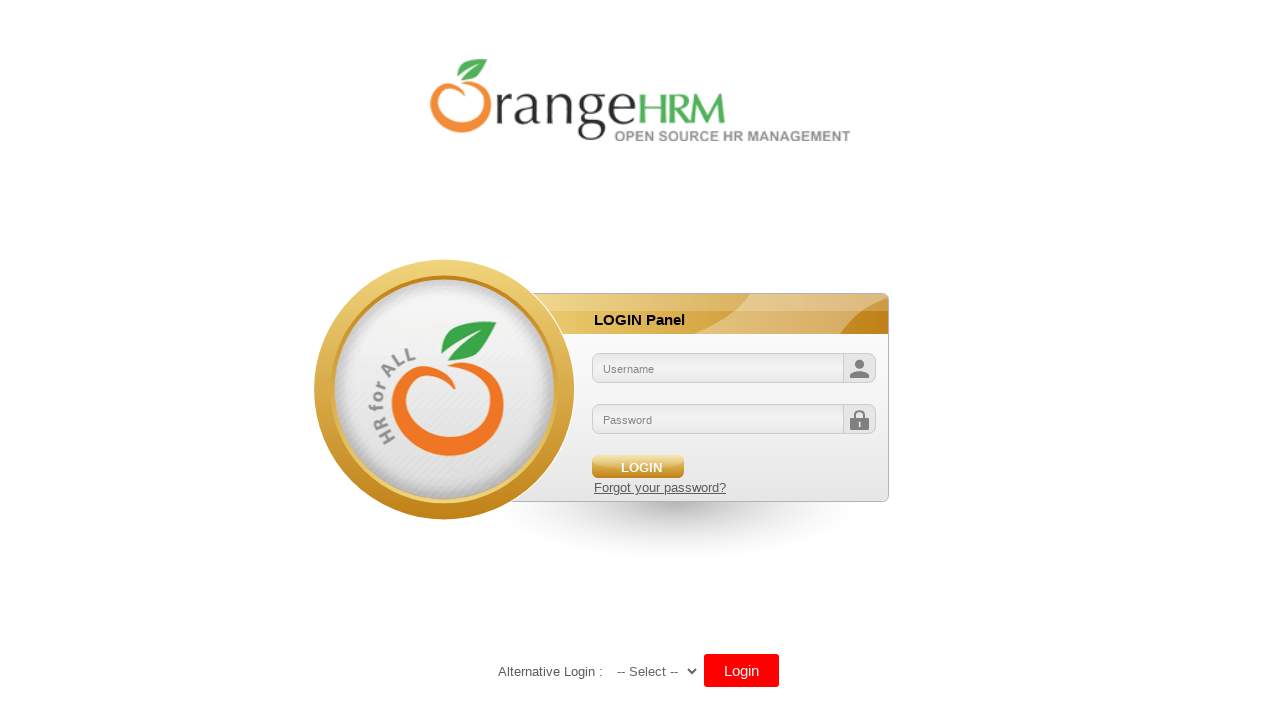

Navigated to OrangeHRM website at http://alchemy.hguy.co/orangehrm
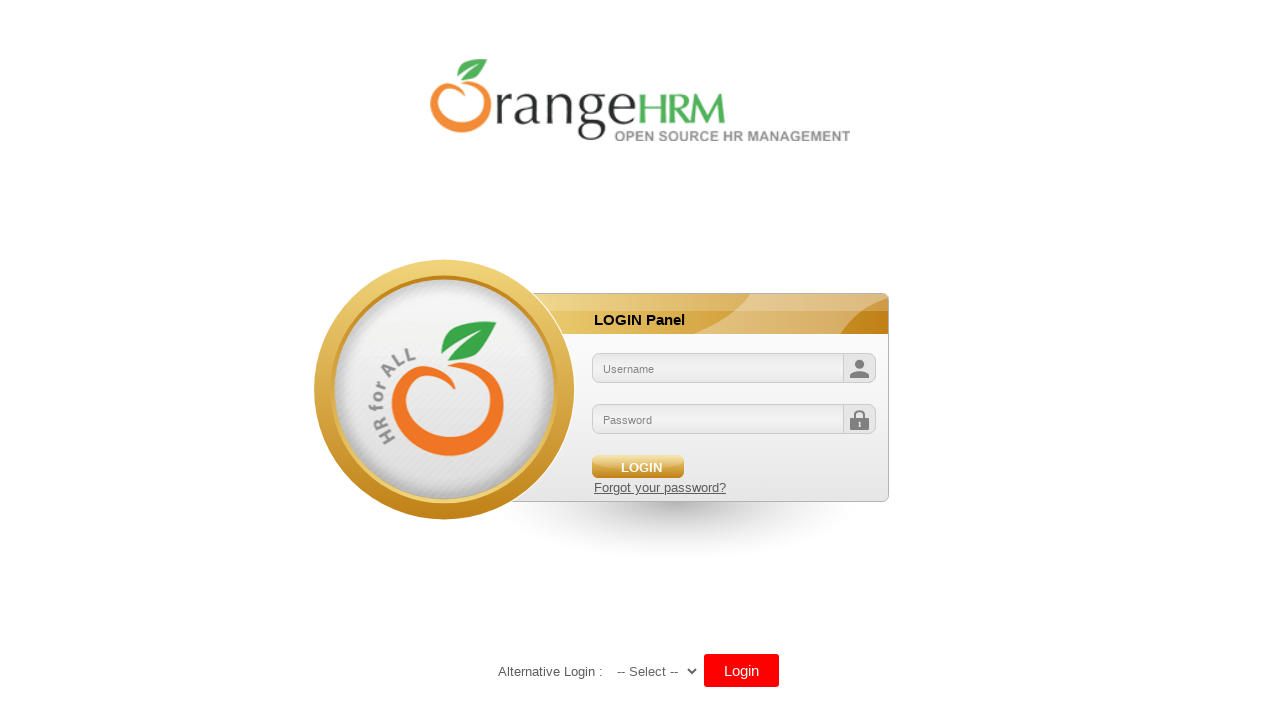

Verified page title is 'OrangeHRM'
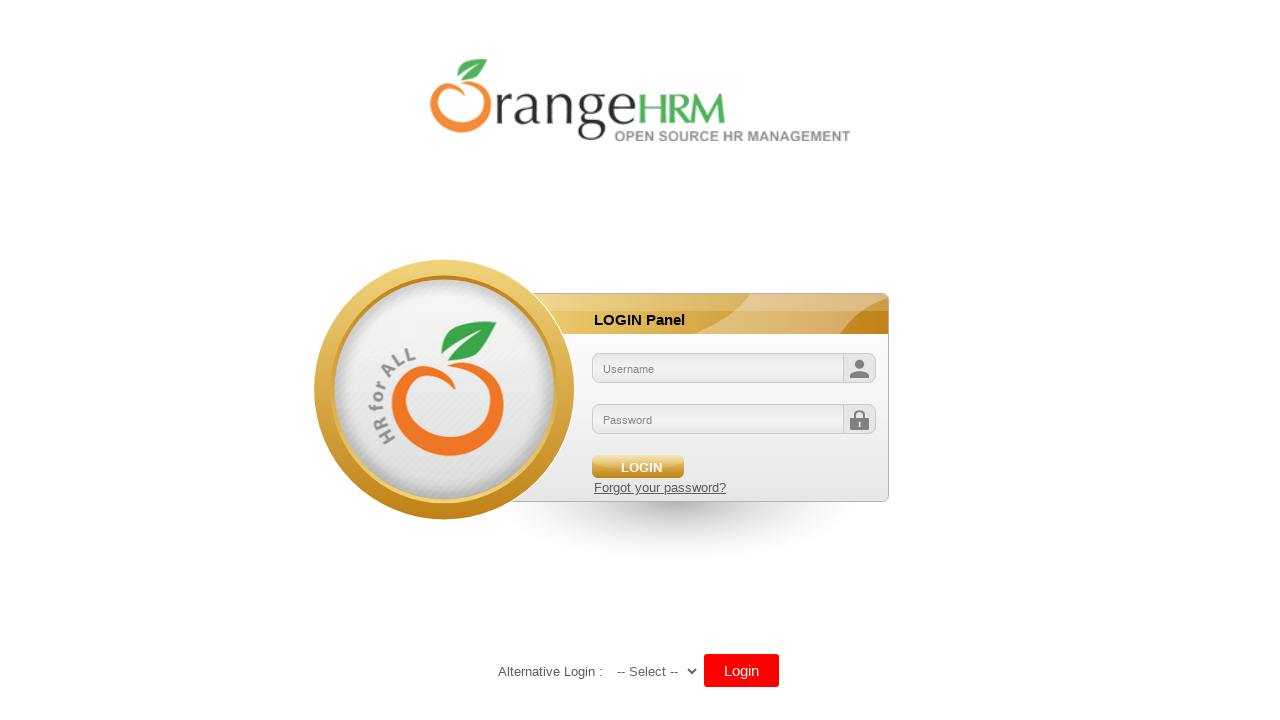

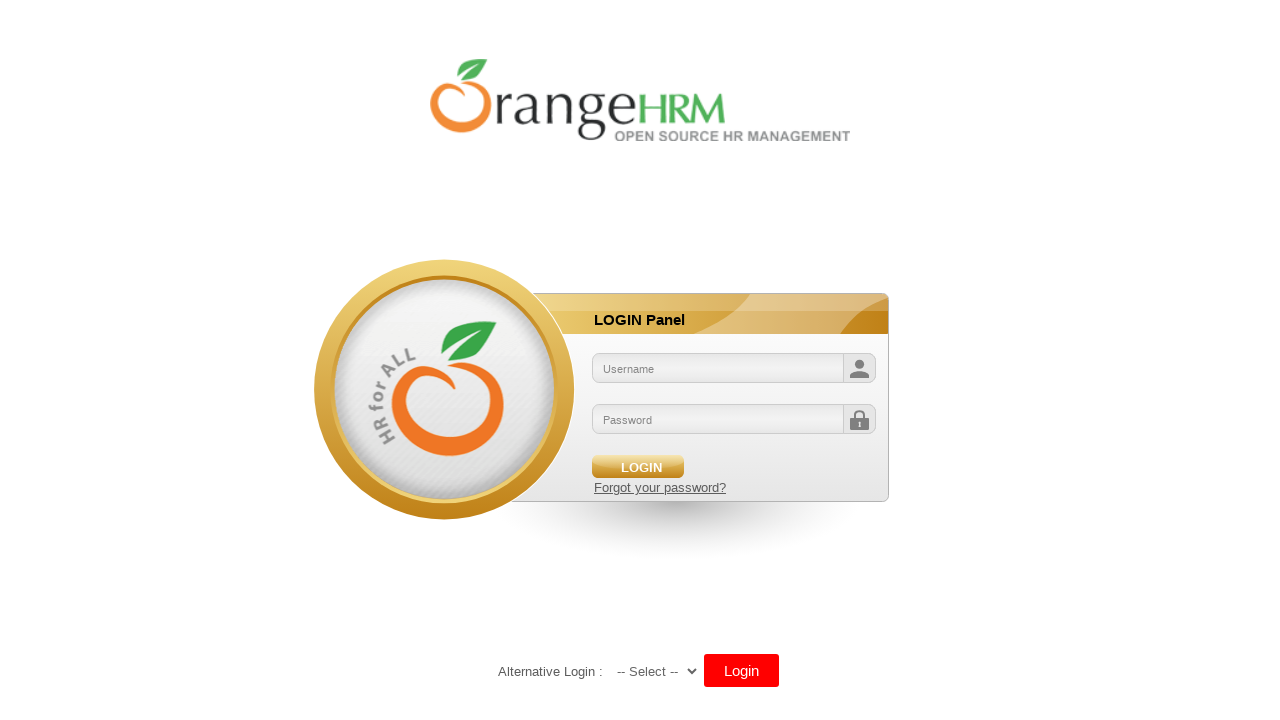